Tests invalid email validation by entering an email with space instead of @

Starting URL: https://hd.getbraavo.com/hd-gen-01-test/index.html

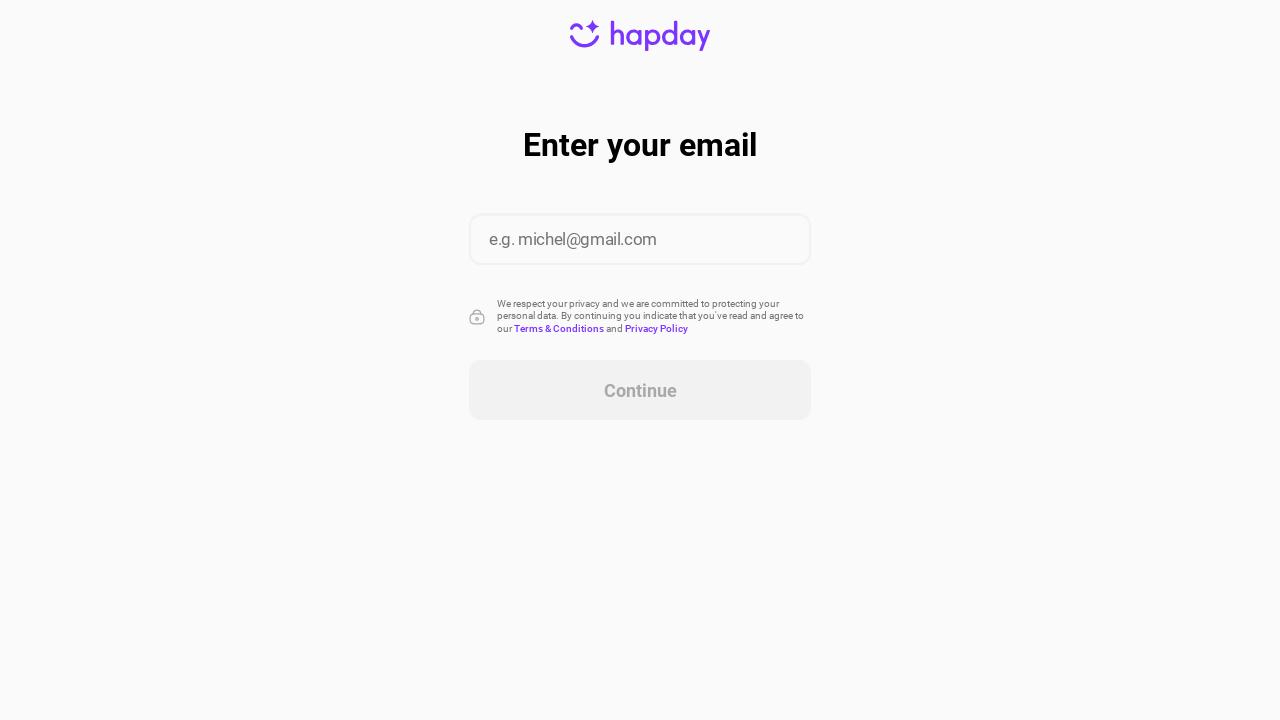

Clicked on email input field at (640, 240) on xpath=//*[@id="content"]/div/form/div[2]/input
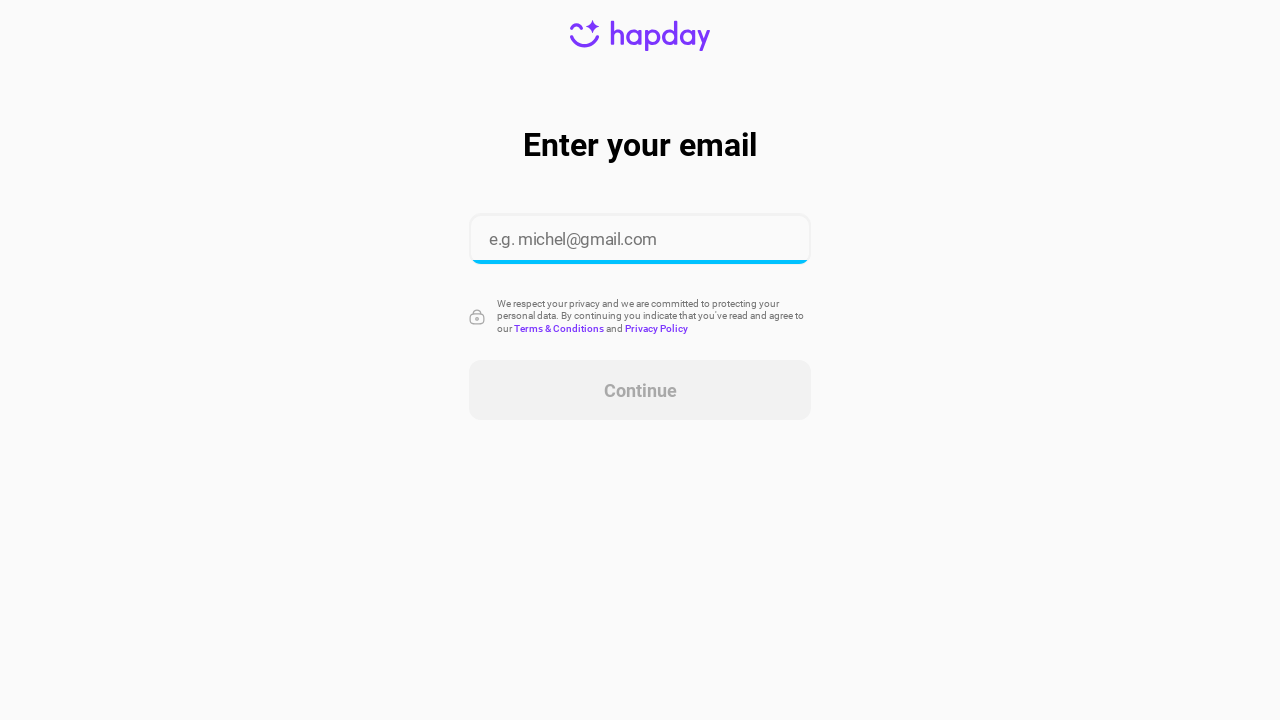

Entered invalid email with space instead of @ symbol on //*[@id="content"]/div/form/div[2]/input
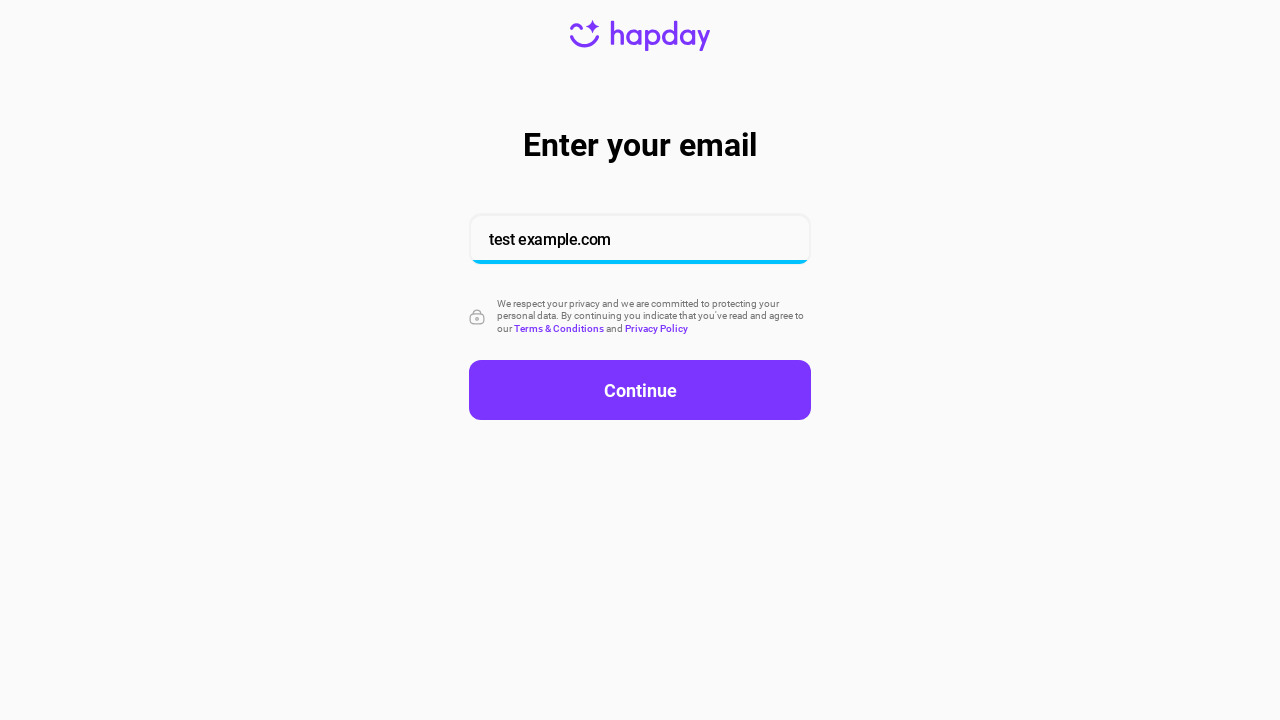

Clicked continue button with invalid email at (640, 390) on button
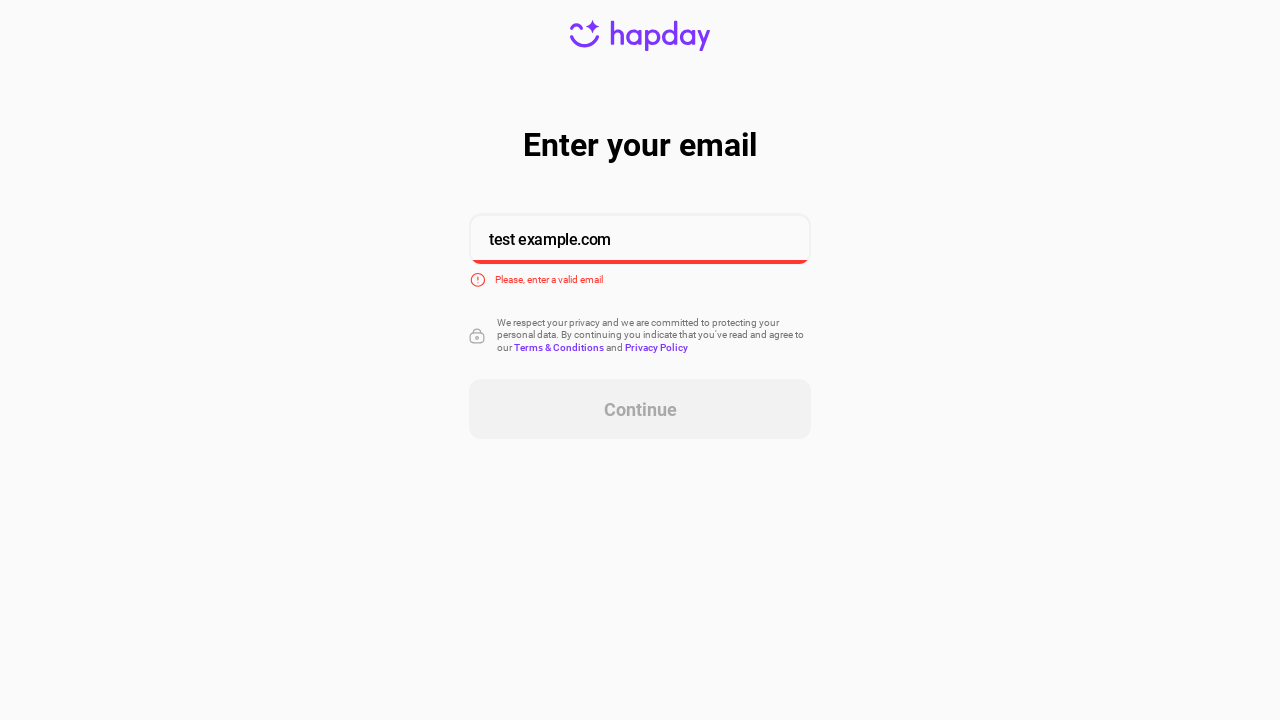

Waited 1 second to verify validation error remains on same page
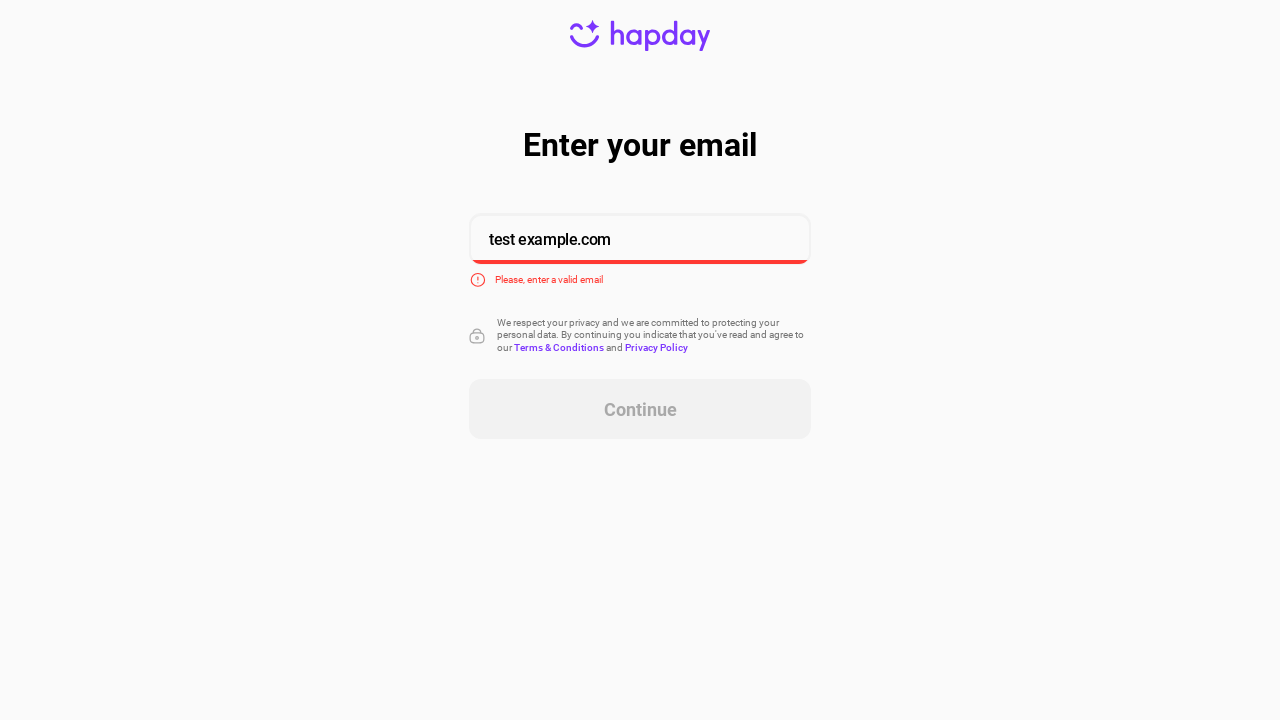

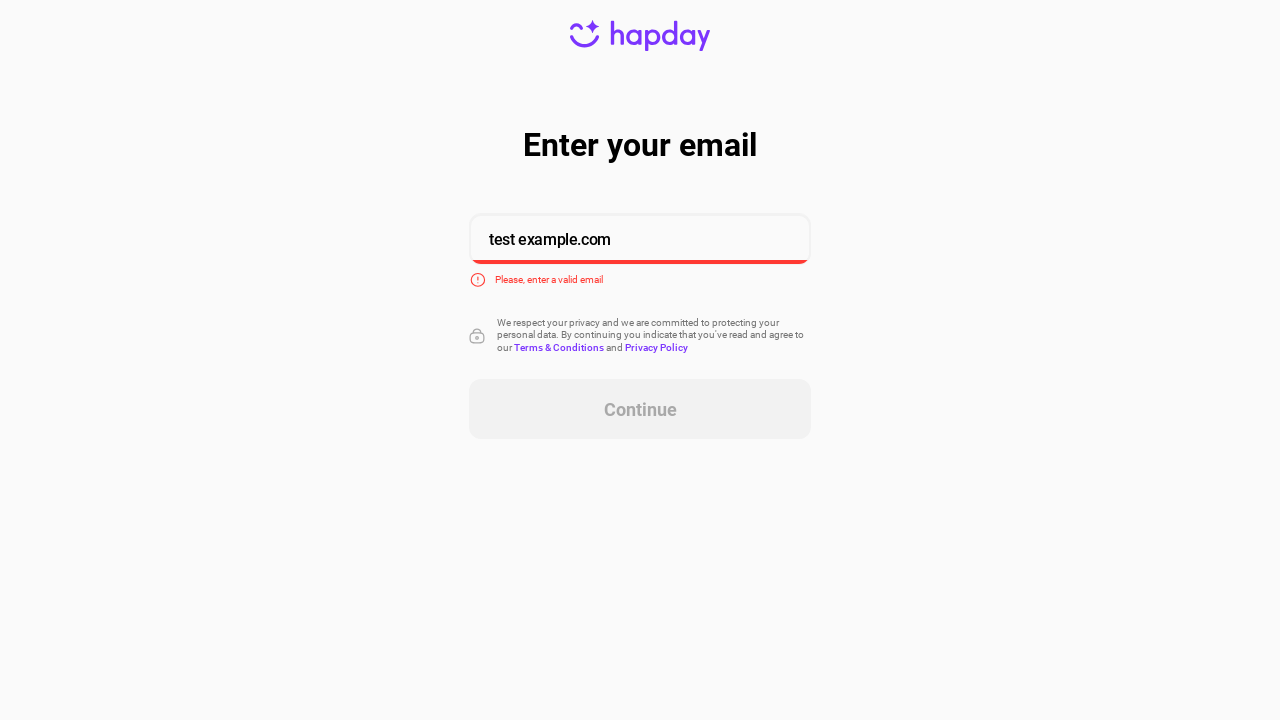